Searches for a company by INN (tax ID) on the Russian federal tax service website and verifies the company name matches

Starting URL: https://egrul.nalog.ru/index.html

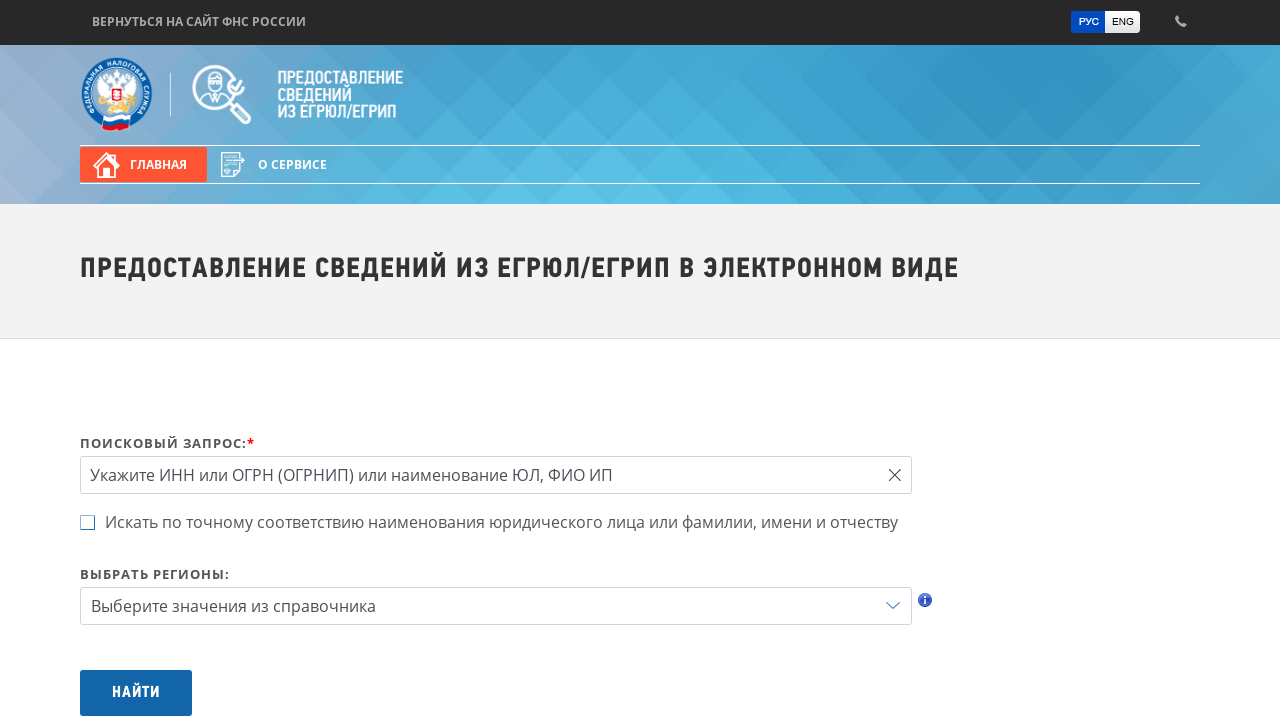

Filled INN search field with '7707083893' on #query
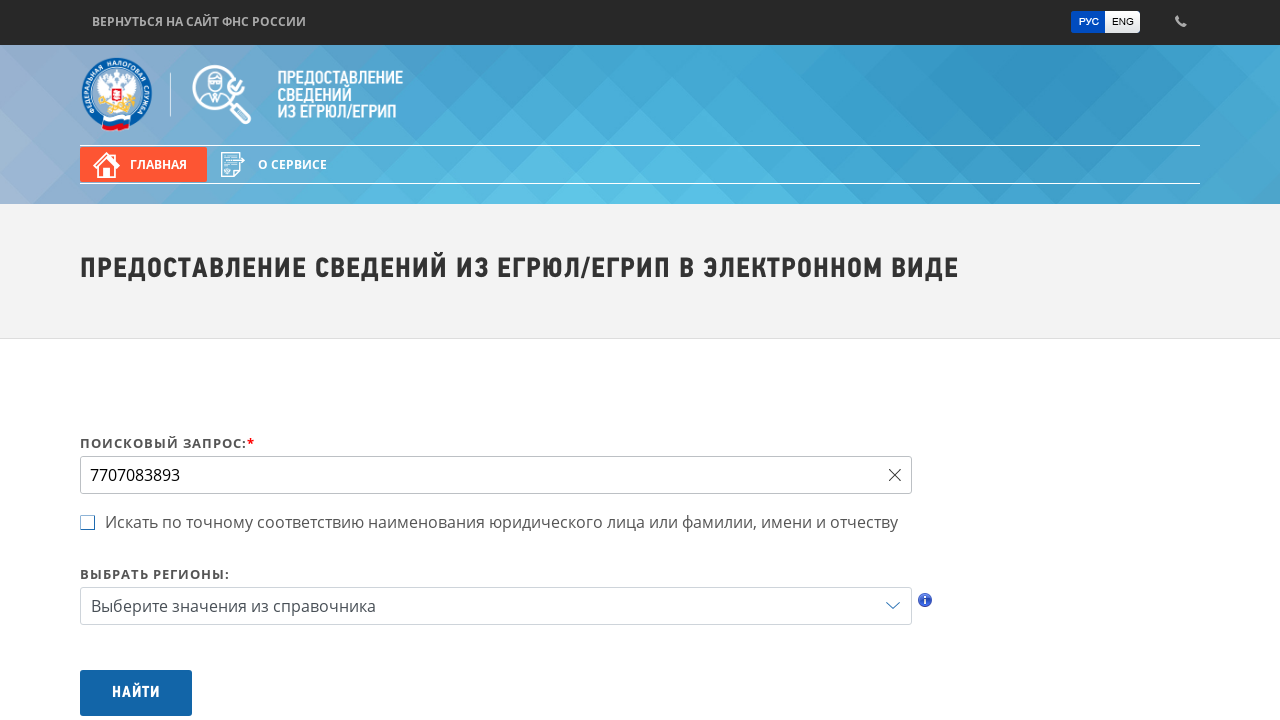

Clicked search button to query INN at (136, 693) on #btnSearch
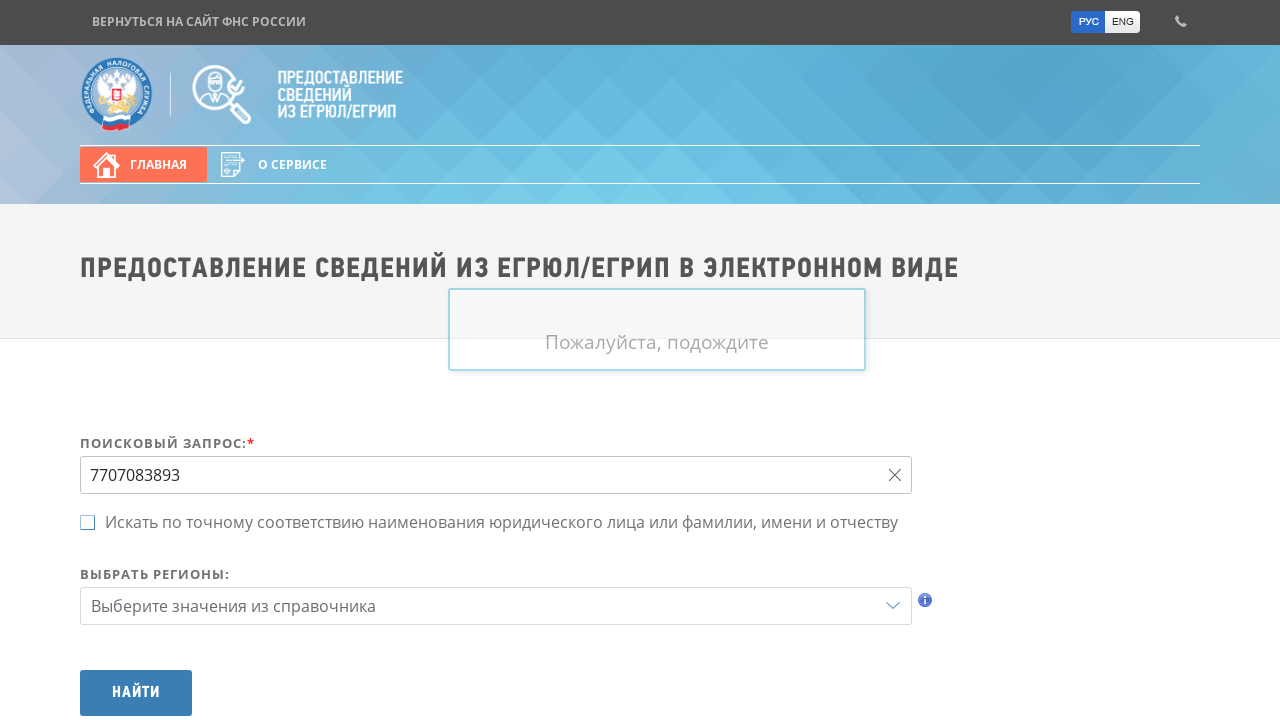

Waited 2 seconds for results to load
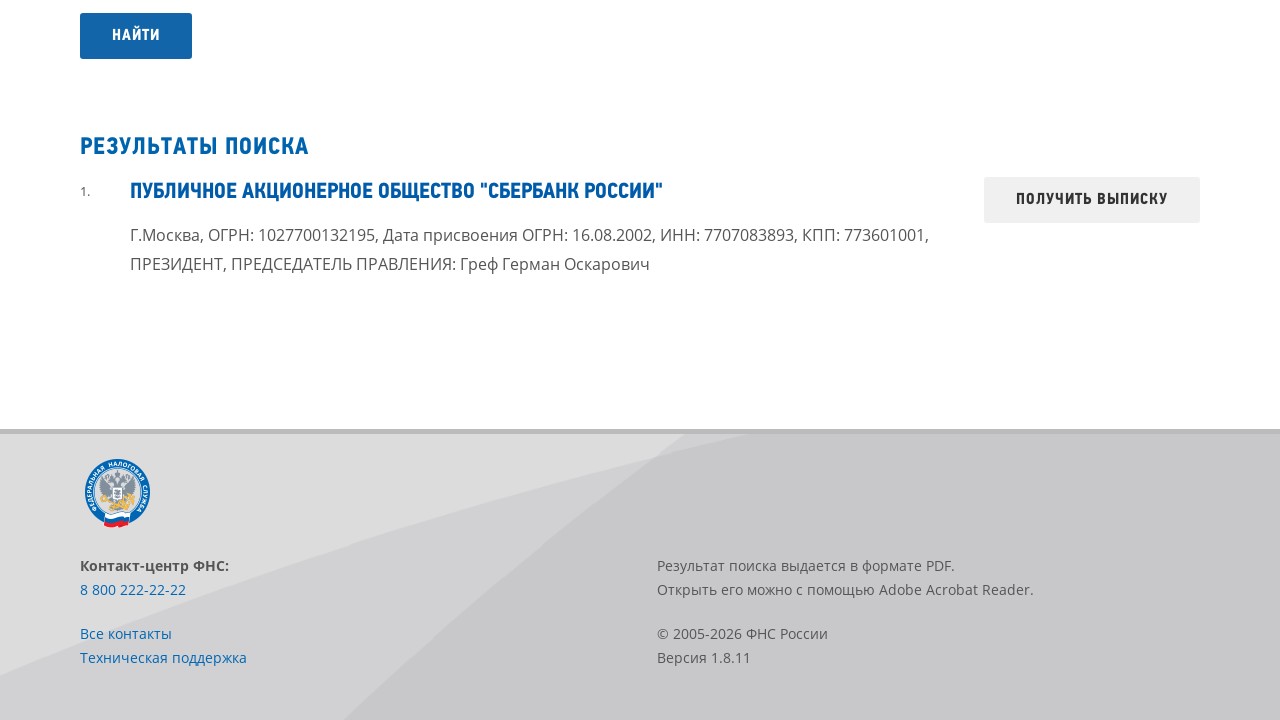

Company name result element loaded and visible
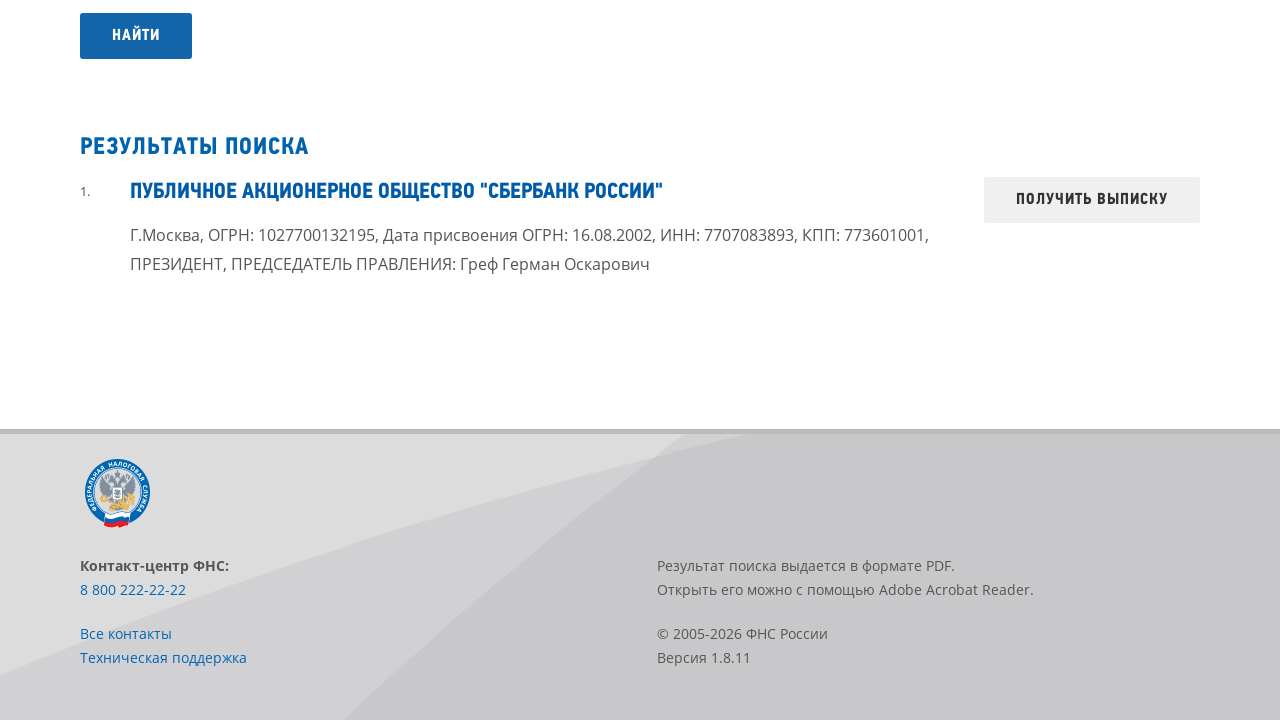

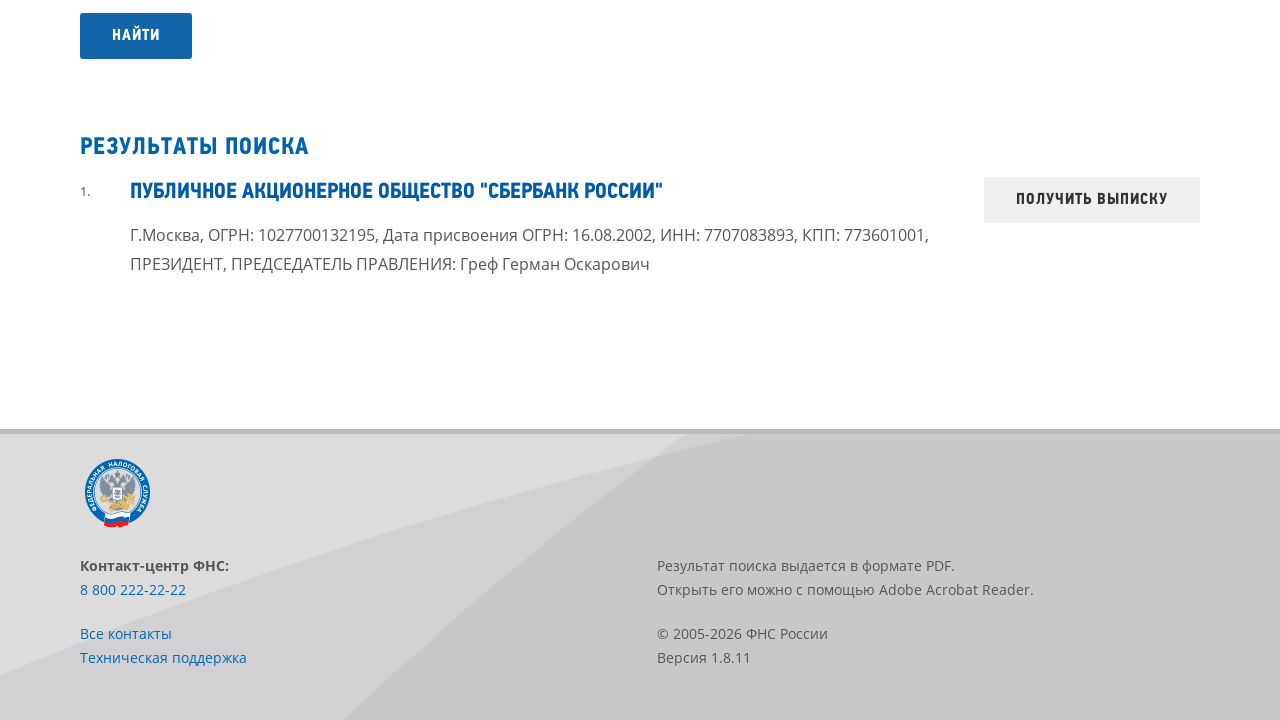